Tests window handling by navigating through Google's signup help pages, opening multiple windows, switching between them, and clicking on various help-related links

Starting URL: http://accounts.google.com/signup

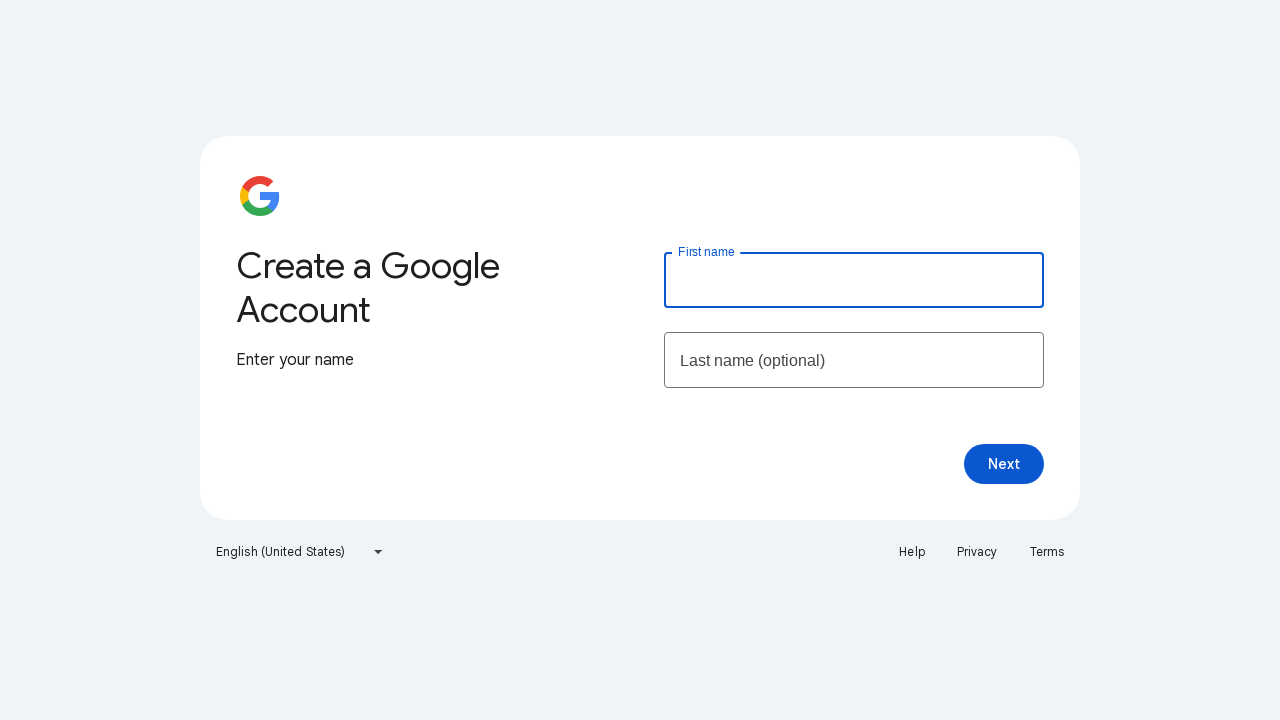

Clicked Help button to open new window at (912, 552) on xpath=//a[text()='Help']
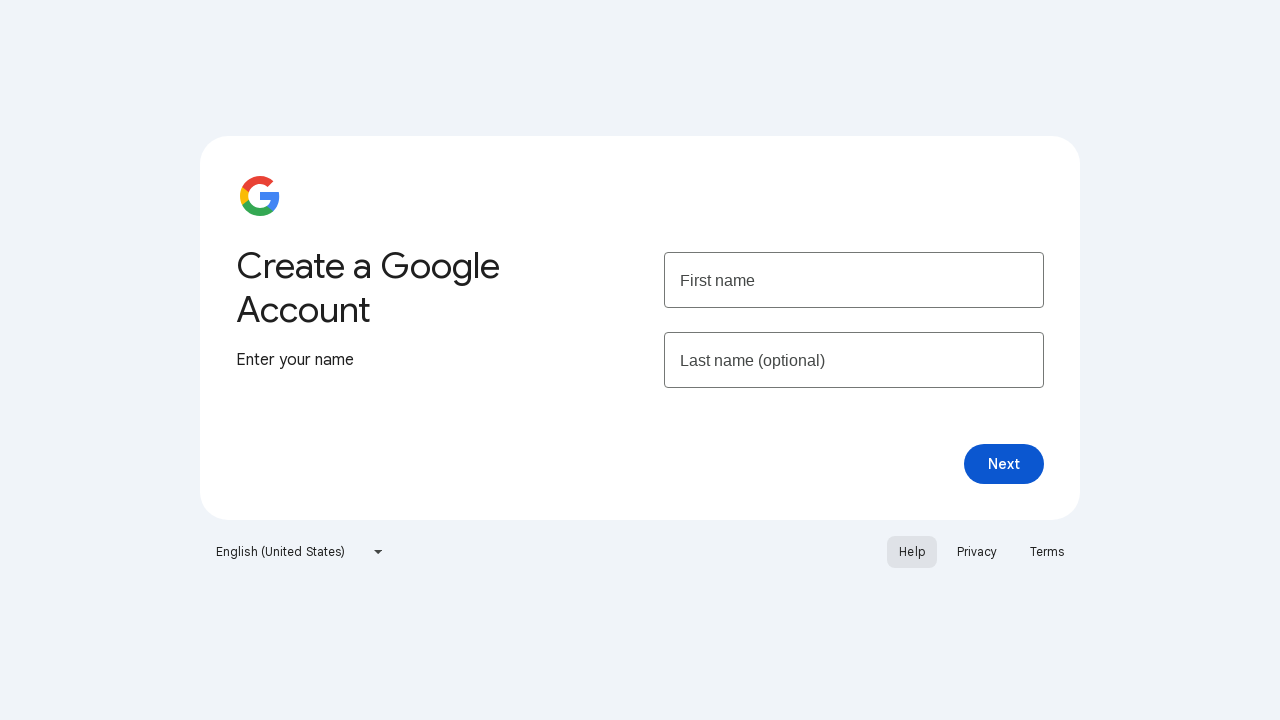

Help page window opened and captured
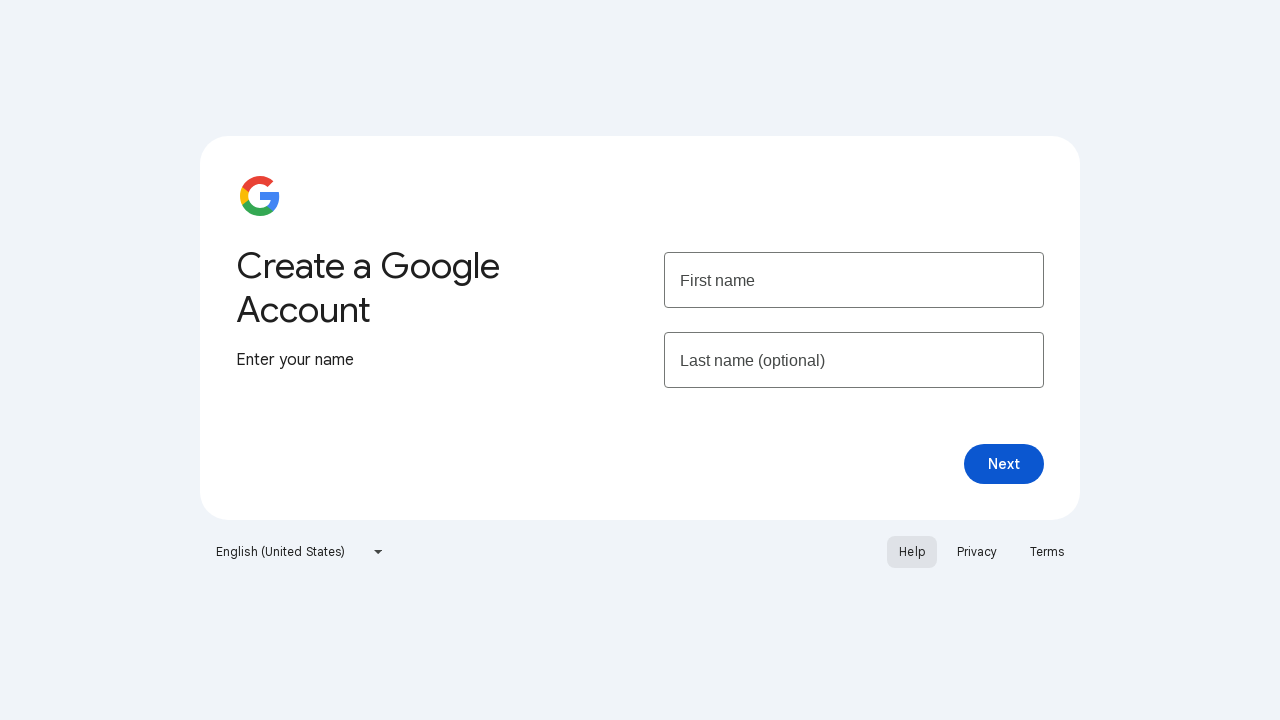

Clicked Privacy button to open new window at (977, 552) on xpath=//a[text()='Privacy']
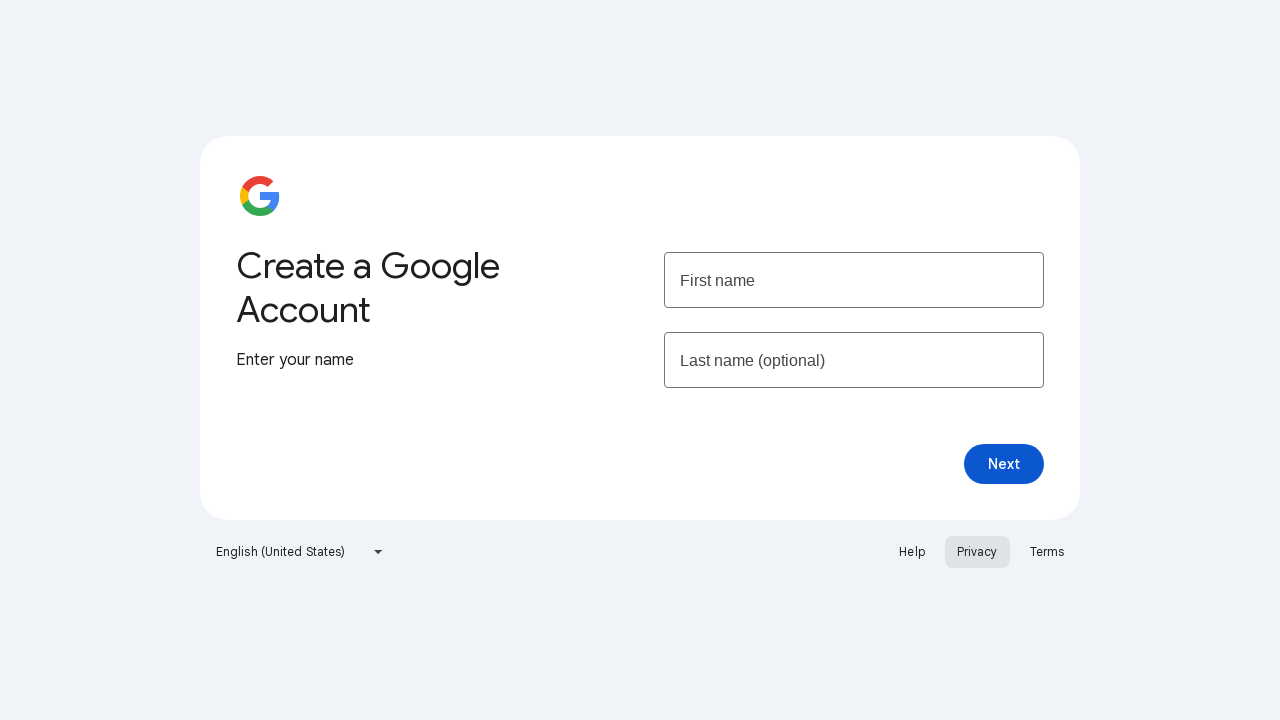

Privacy page window opened and captured
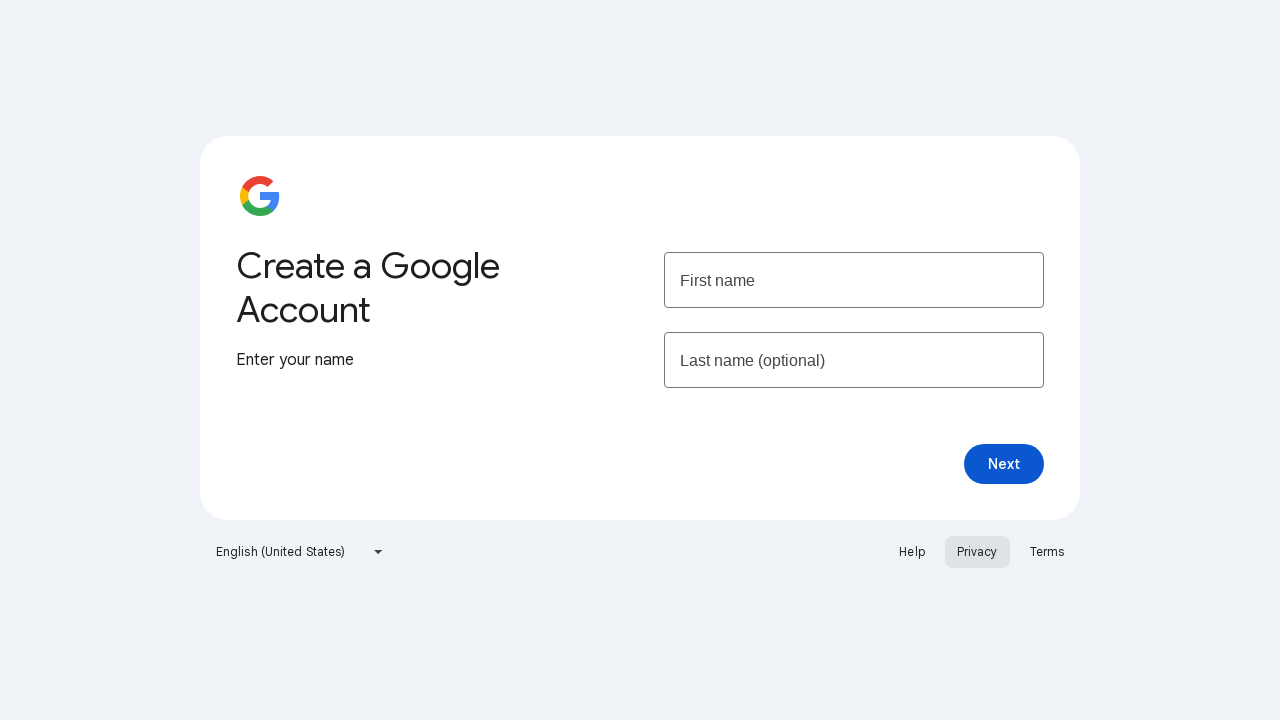

Retrieved all open pages from context
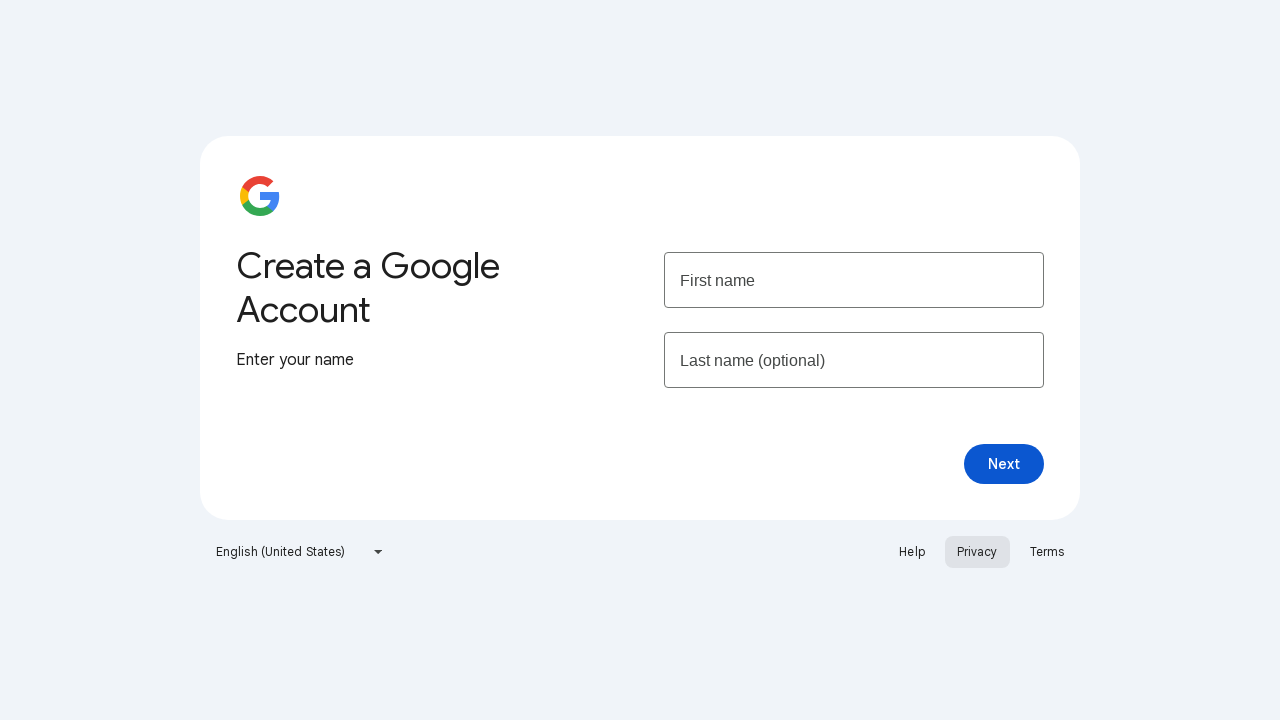

Found and switched to Google Account Help page
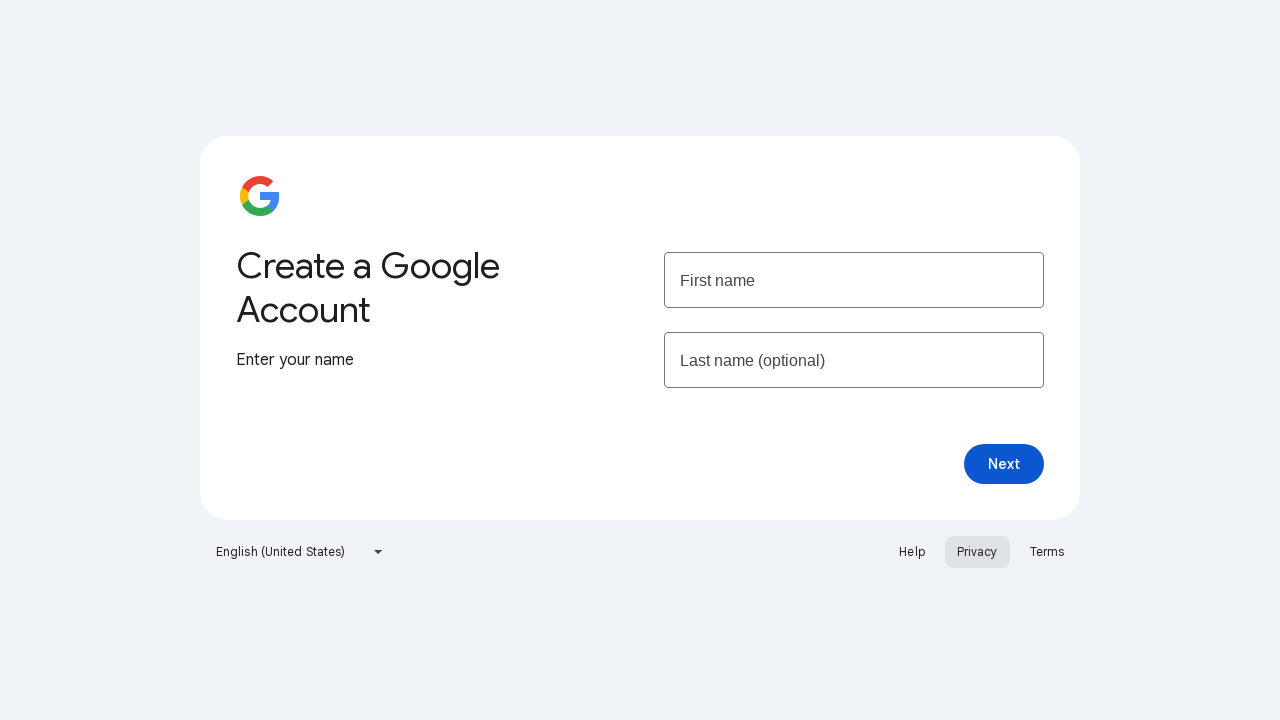

Clicked Community button on Help page at (174, 96) on xpath=//a[text()='Community']
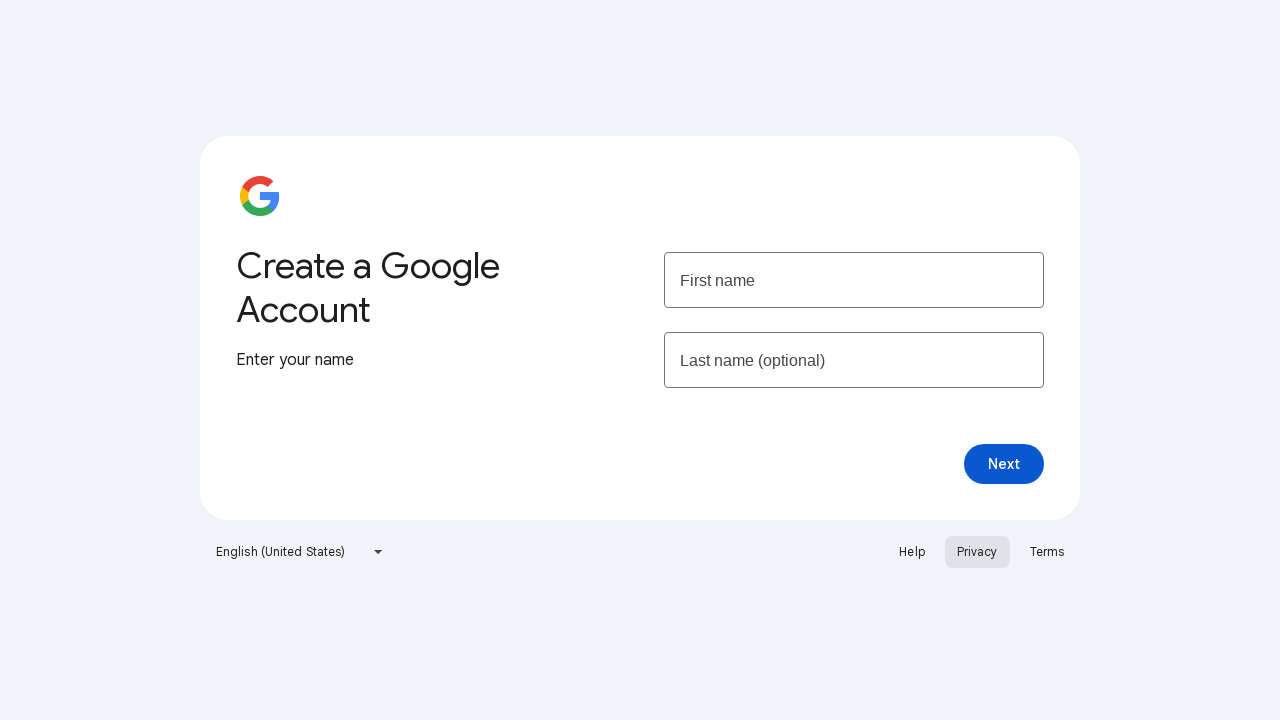

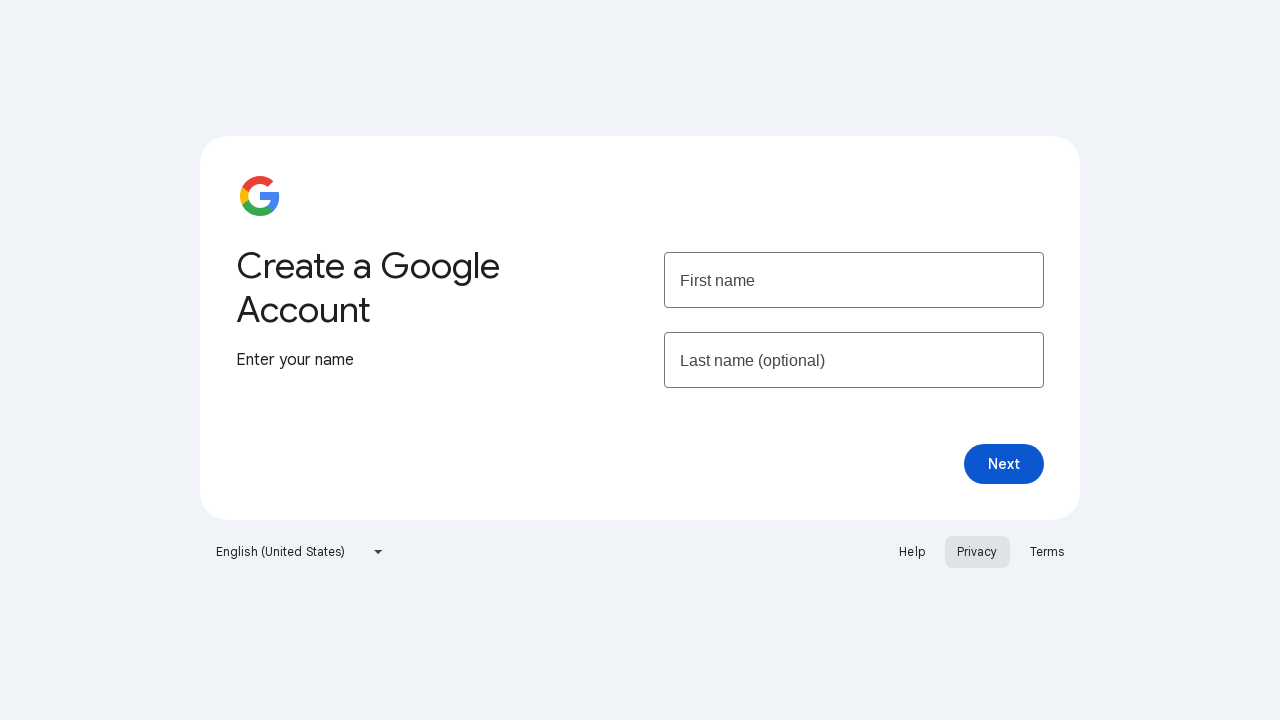